Tests autosuggestive dropdown functionality by typing partial text and selecting a matching option from the suggestions

Starting URL: https://rahulshettyacademy.com/dropdownsPractise/

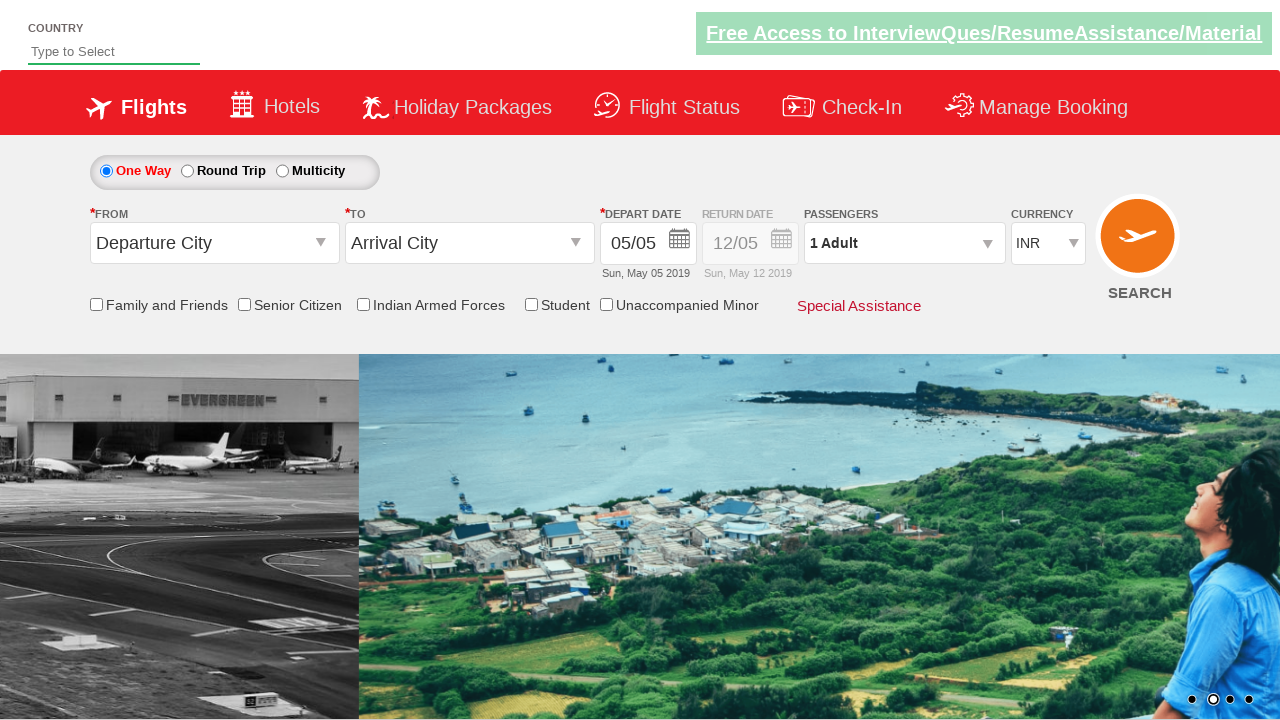

Typed 'ind' in autosuggest field to trigger dropdown suggestions on #autosuggest
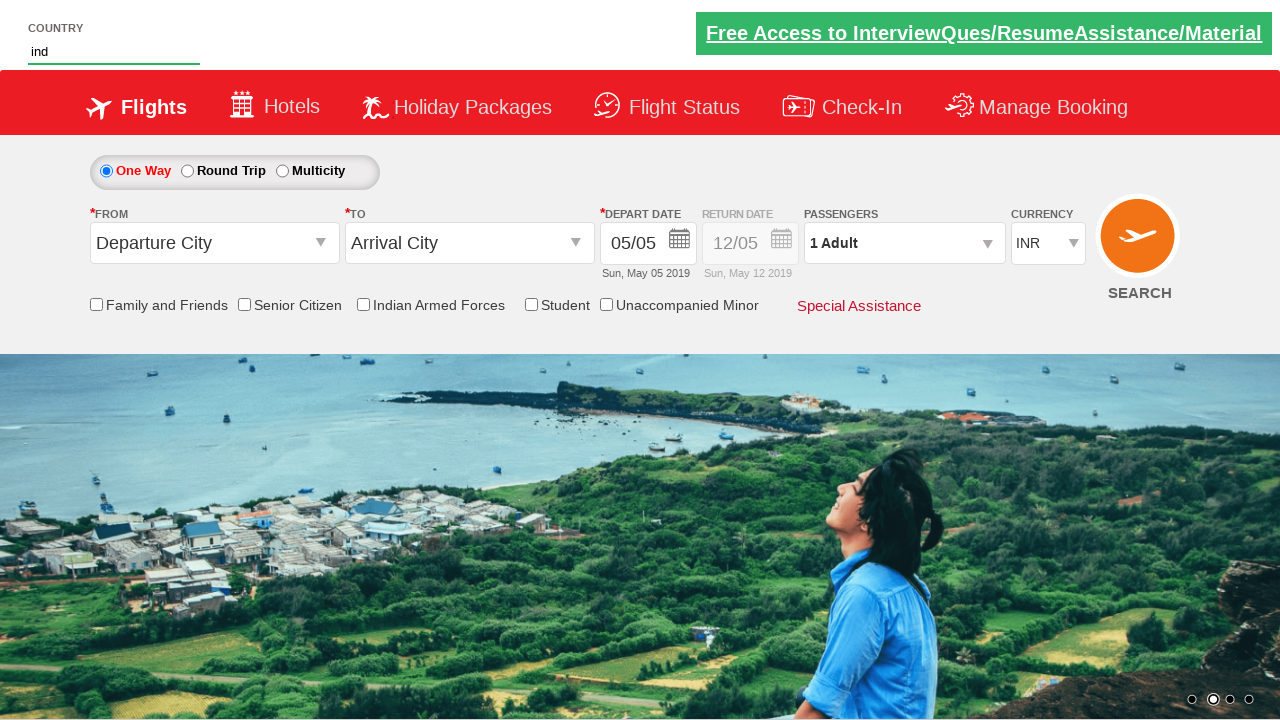

Waited for suggestion options to appear in dropdown
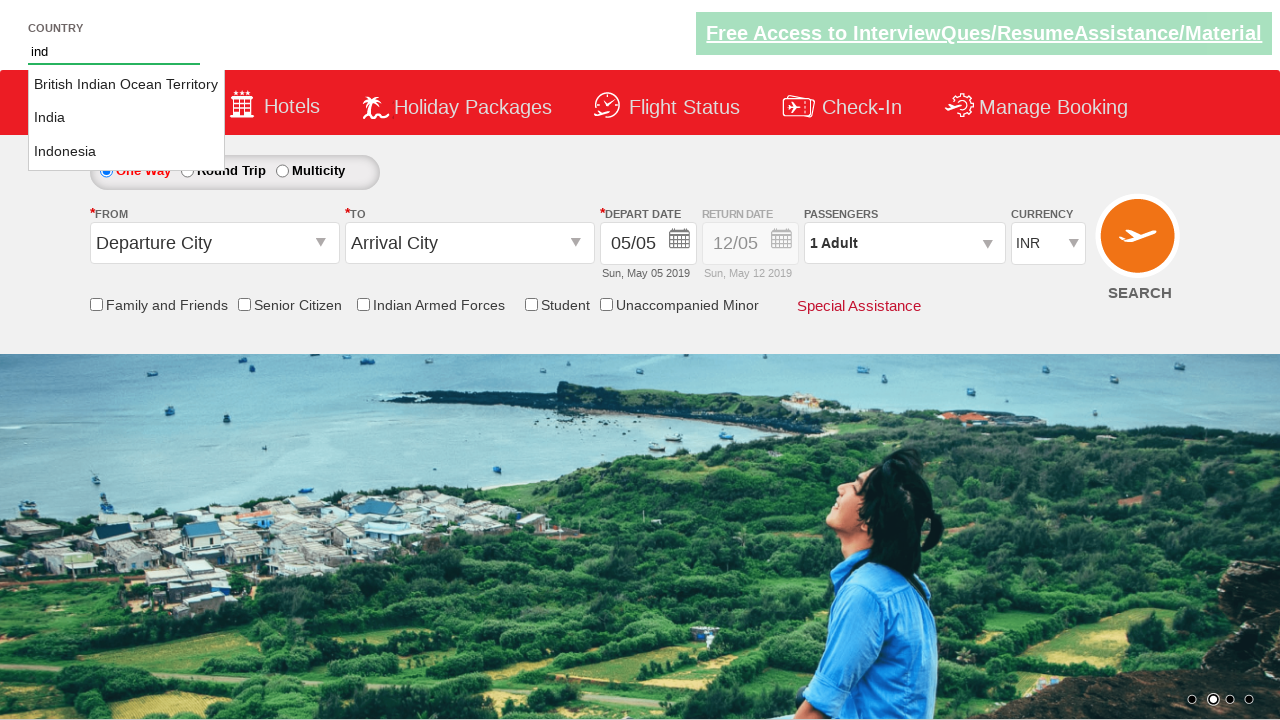

Retrieved all available suggestion options from dropdown
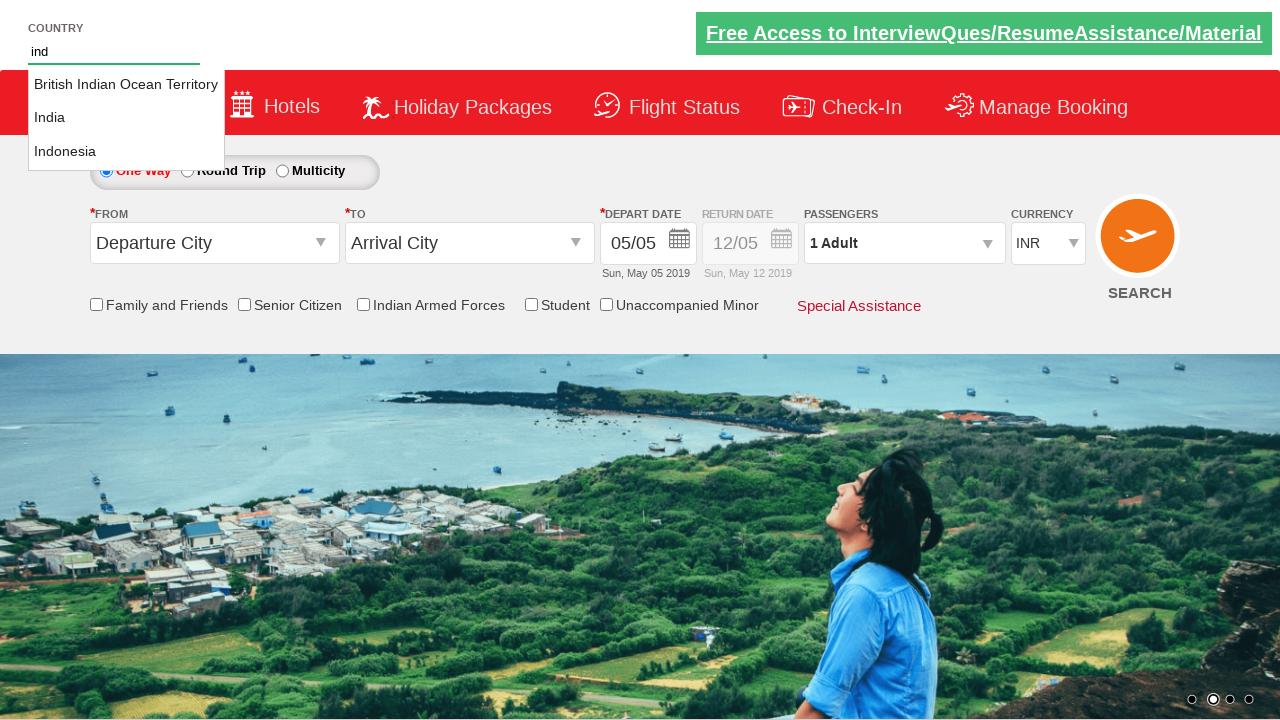

Selected 'India' option from autosuggest dropdown at (126, 118) on li[class='ui-menu-item'] a >> nth=1
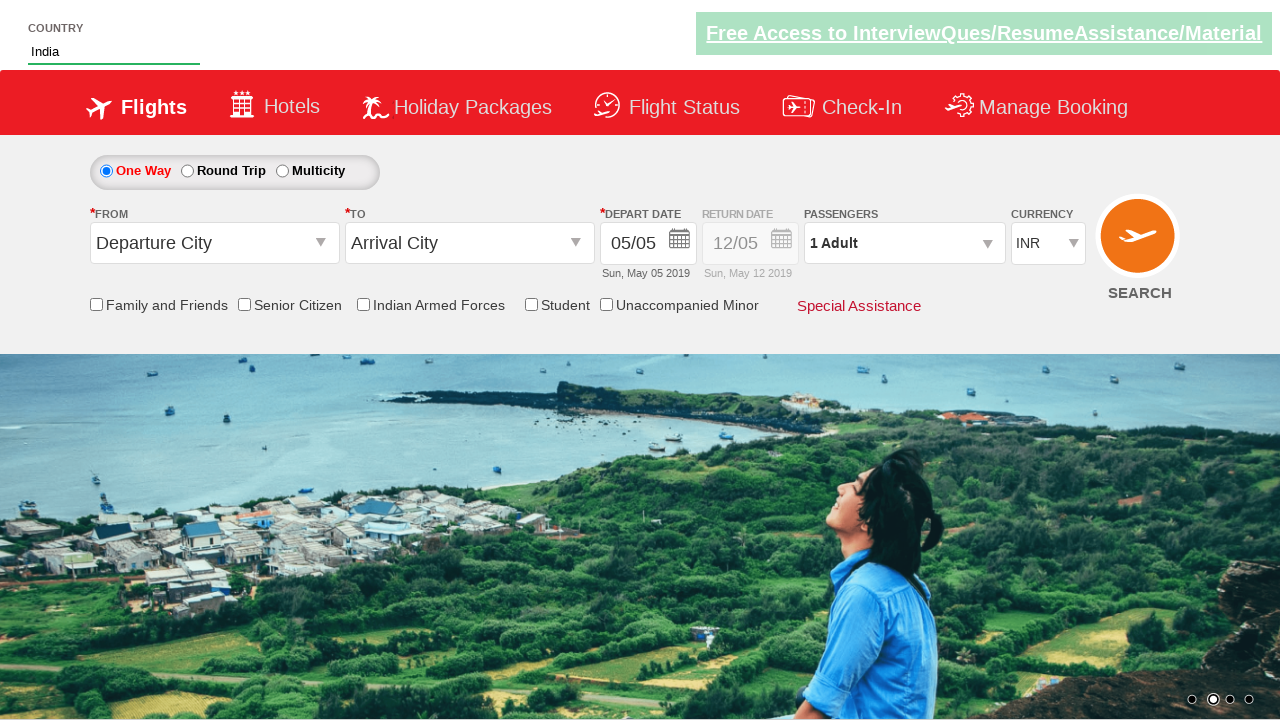

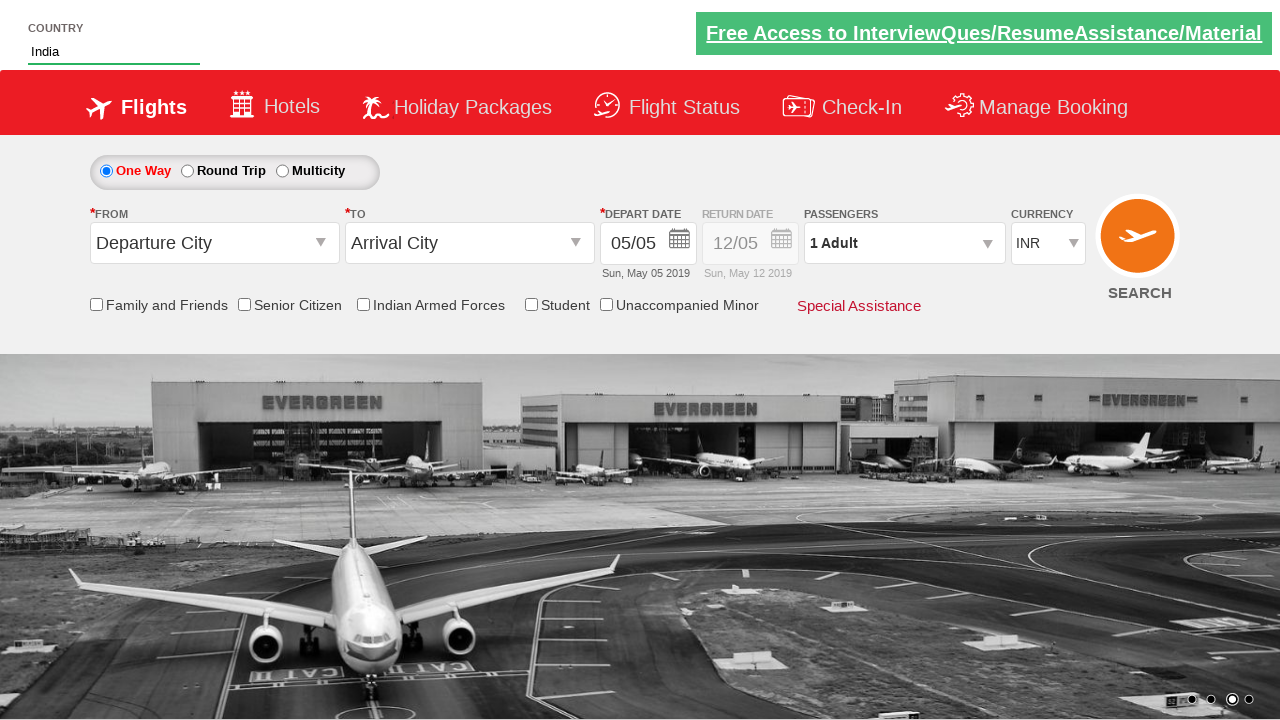